Tests JavaScript alert popup by clicking a button to trigger an alert and accepting it

Starting URL: https://the-internet.herokuapp.com/javascript_alerts

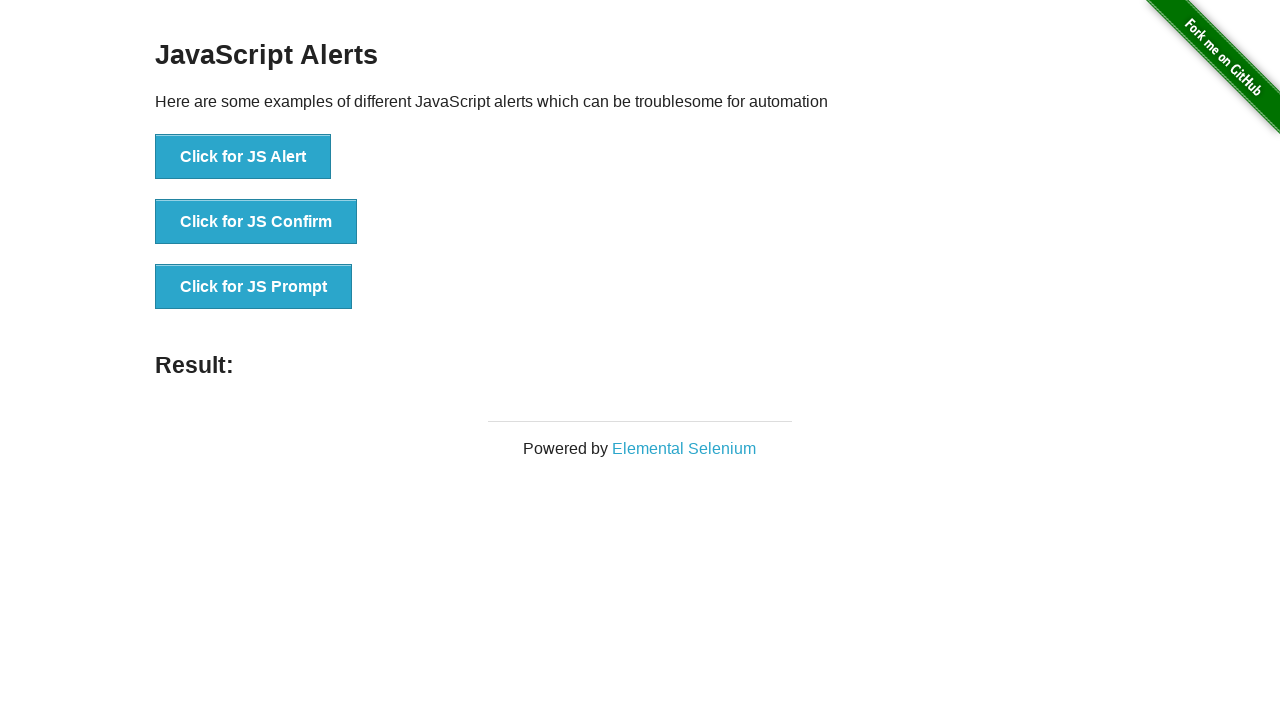

Waited for JS Alert button to be visible
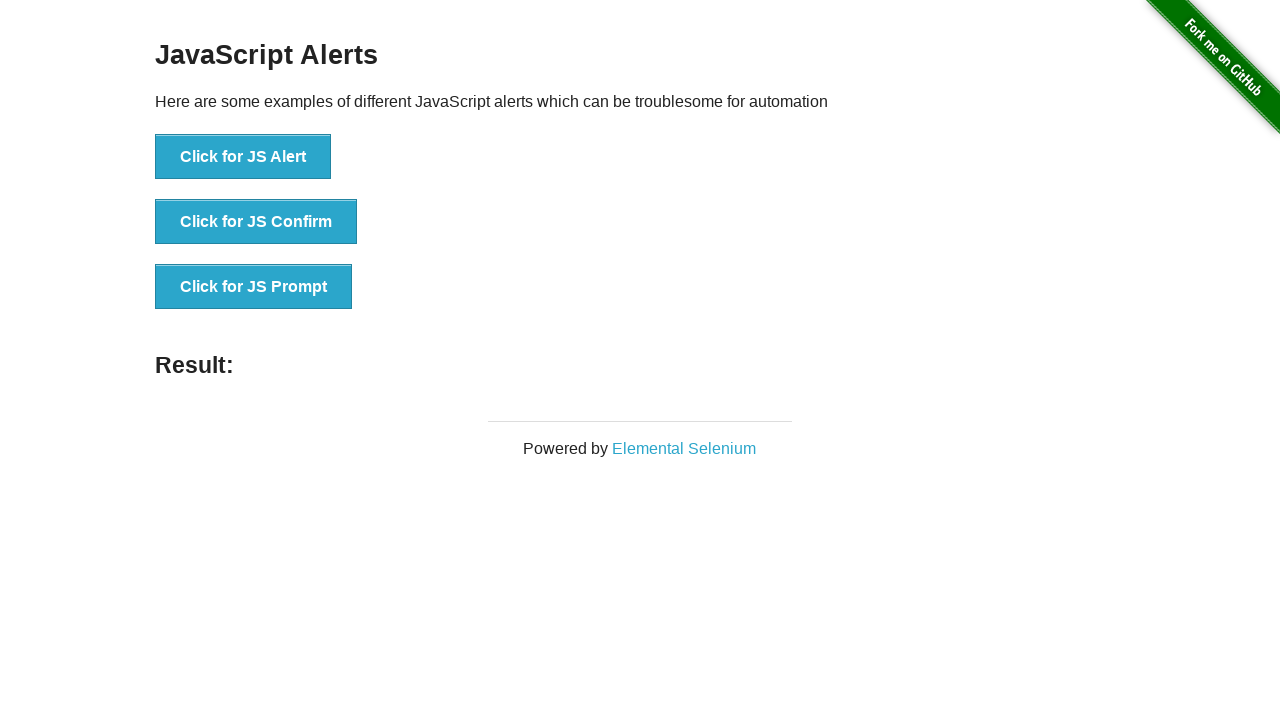

Clicked the JS Alert button to trigger alert popup at (243, 157) on xpath=//button[.='Click for JS Alert']
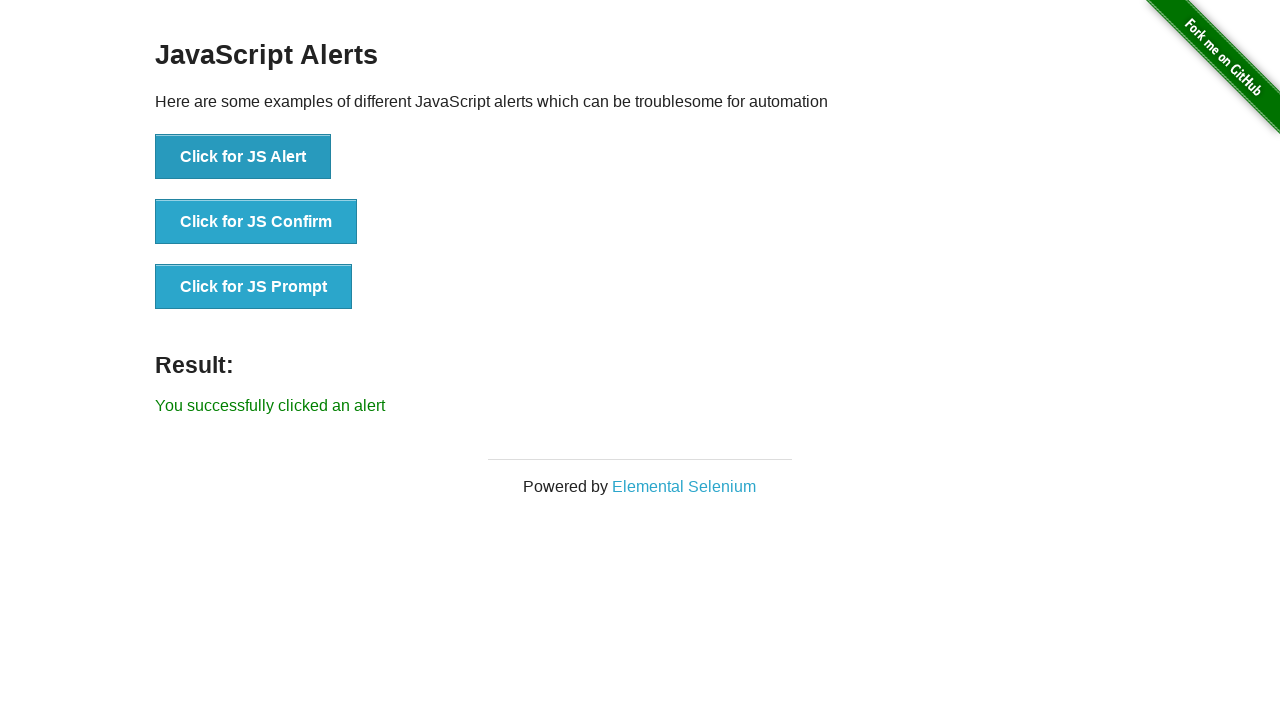

Set up dialog handler to accept alert
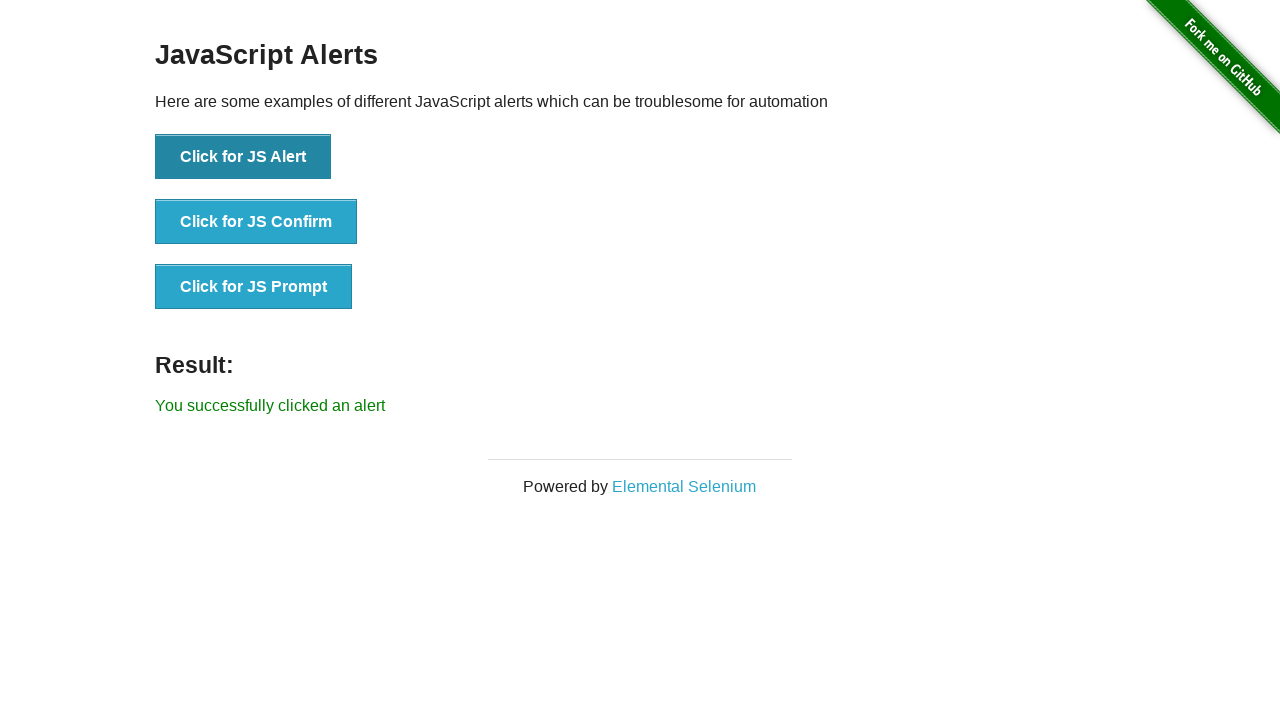

Alert was accepted and result message appeared
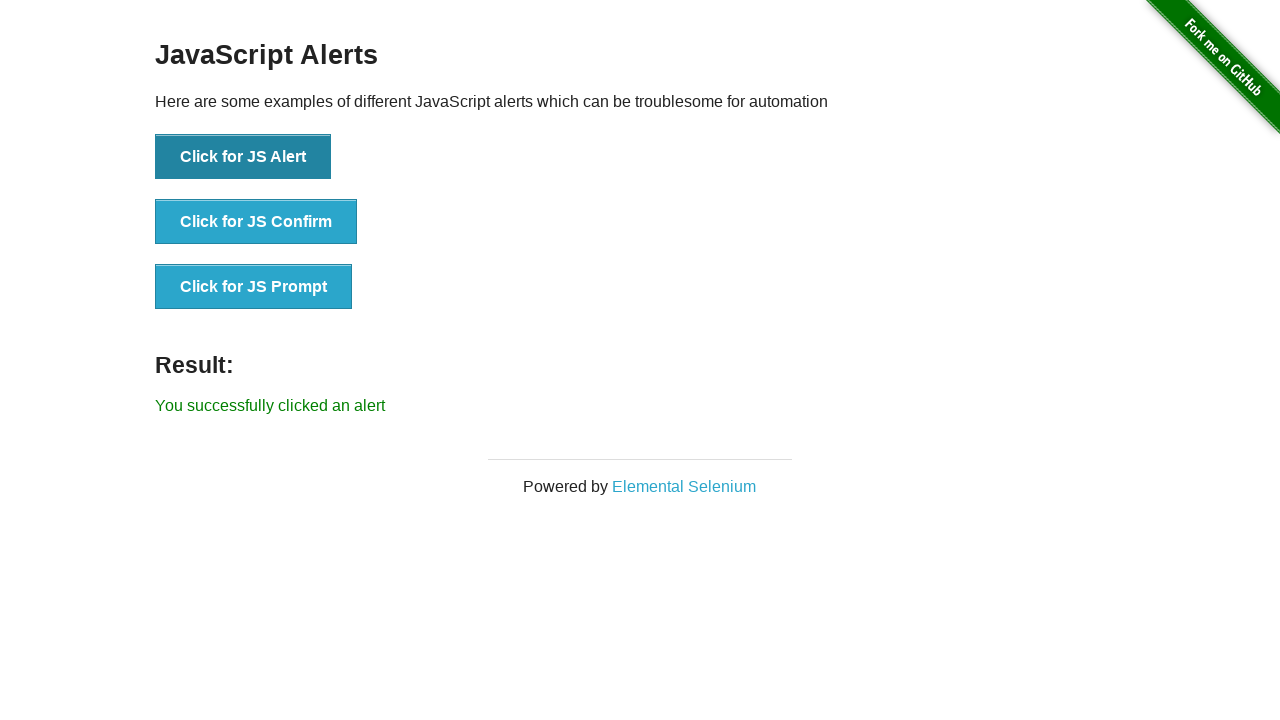

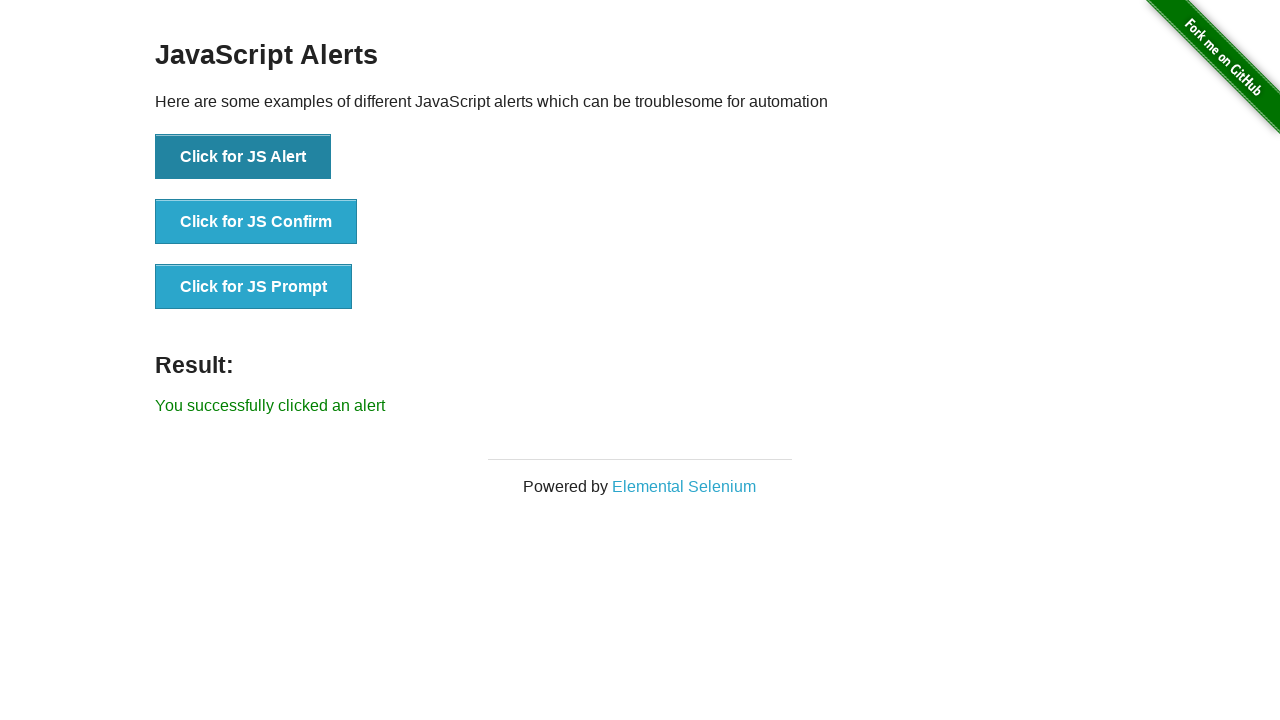